Tests AngularJS form input by clearing and filling a first name field using CSS selector

Starting URL: https://dgotlieb.github.io/AngularJS/main.html

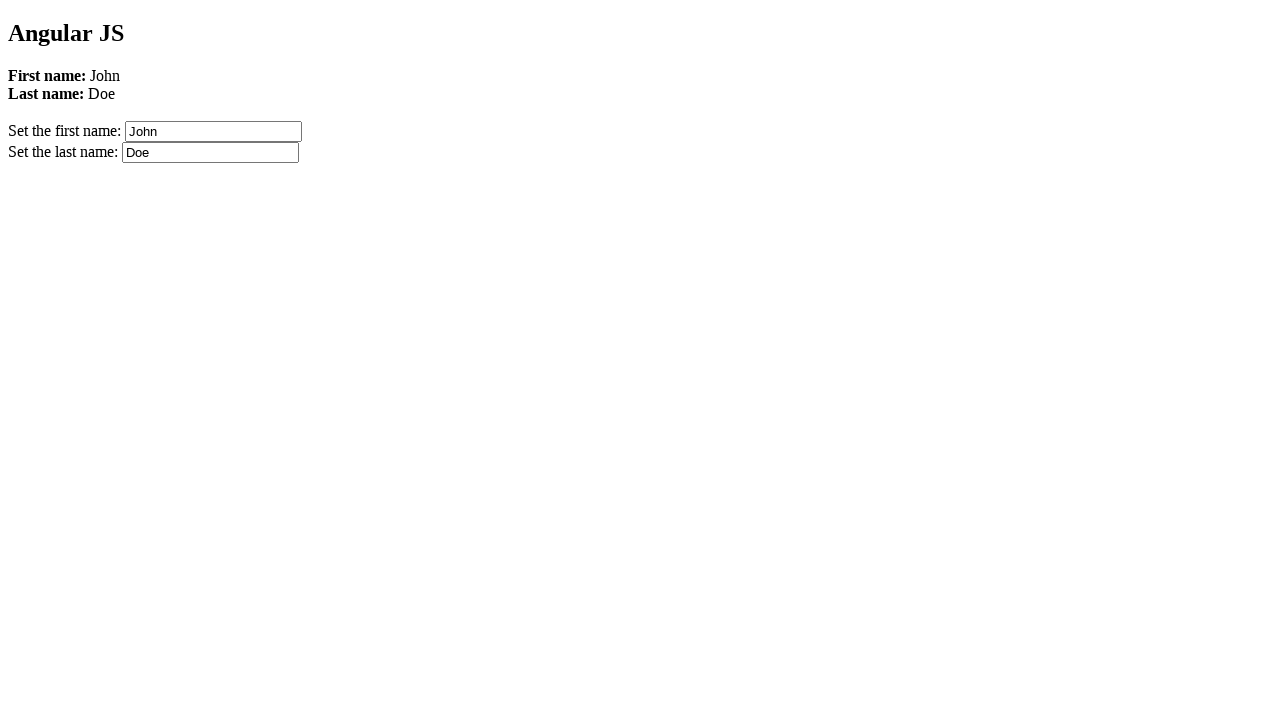

Located first name field using CSS selector input[ng-model='firstName']
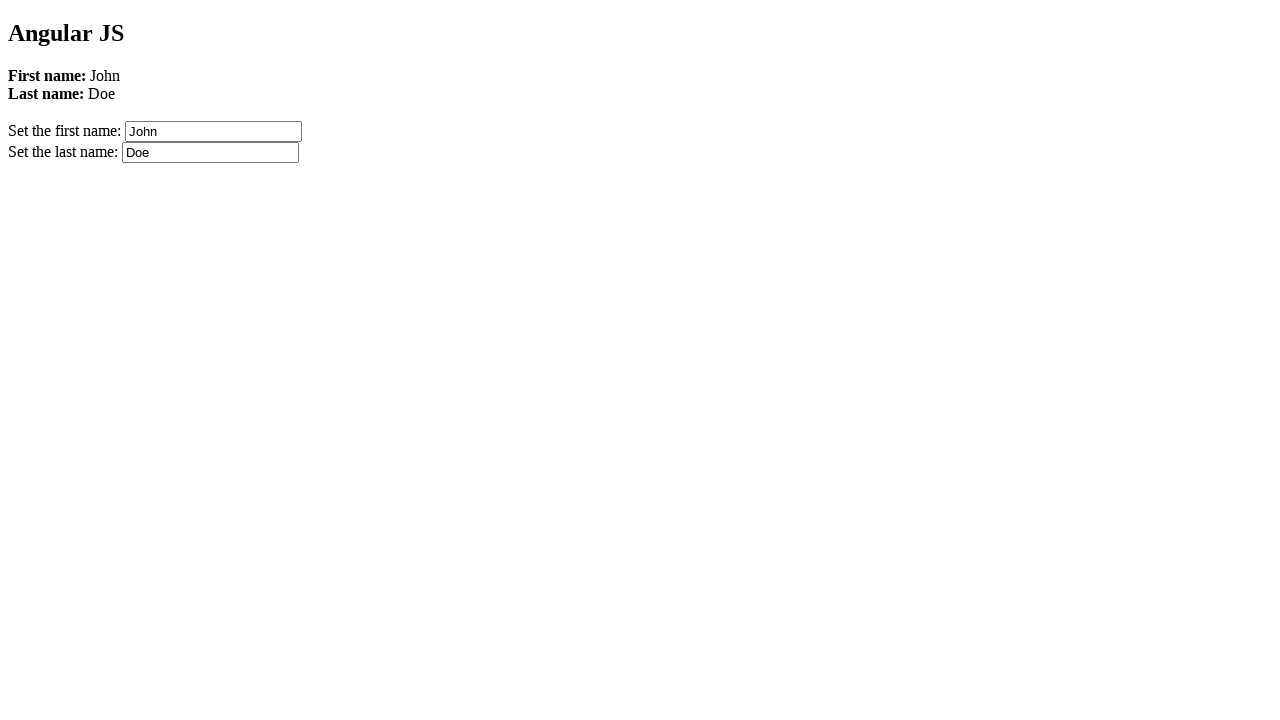

Cleared the first name field on input[ng-model='firstName']
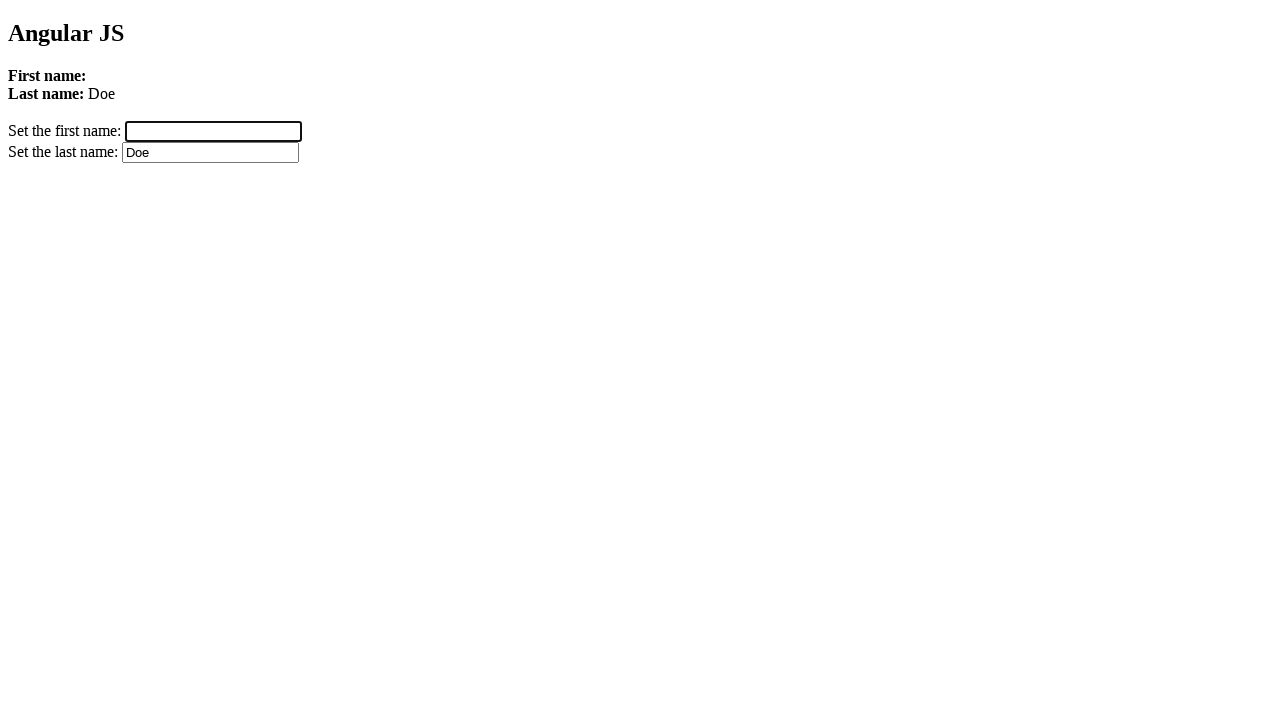

Filled first name field with 'Zion' on input[ng-model='firstName']
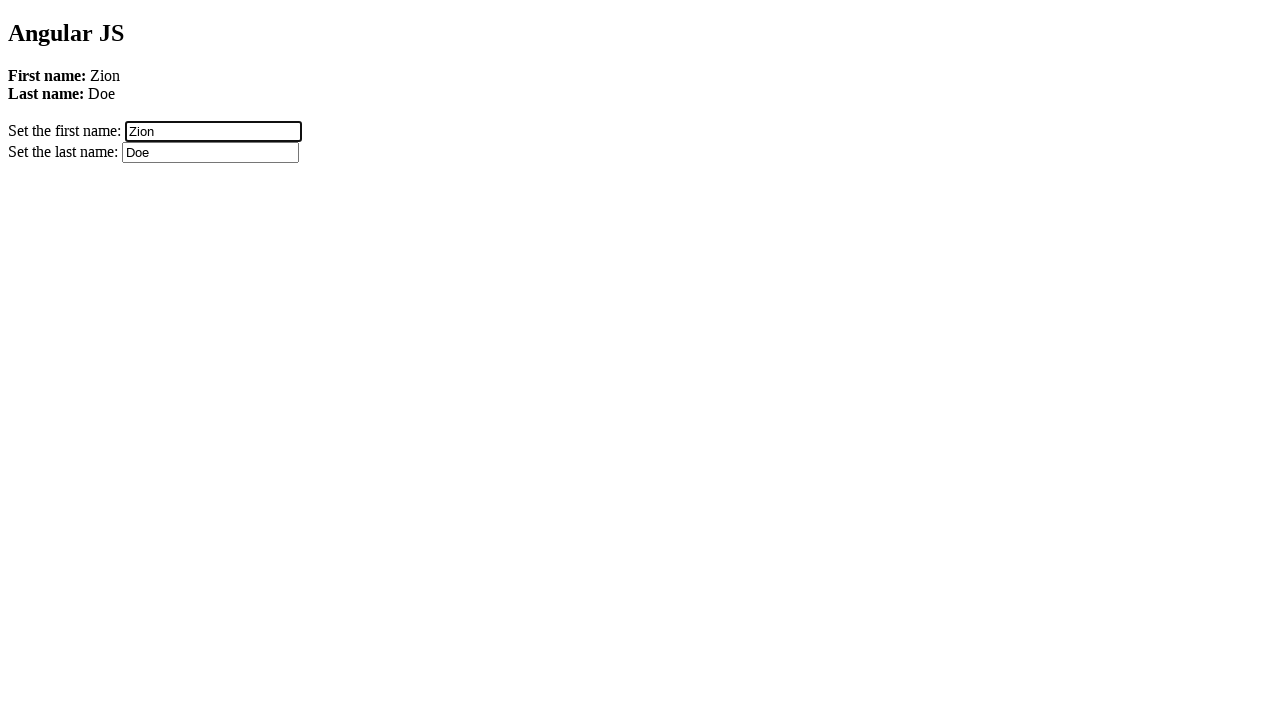

Verified first name field contains 'Zion'
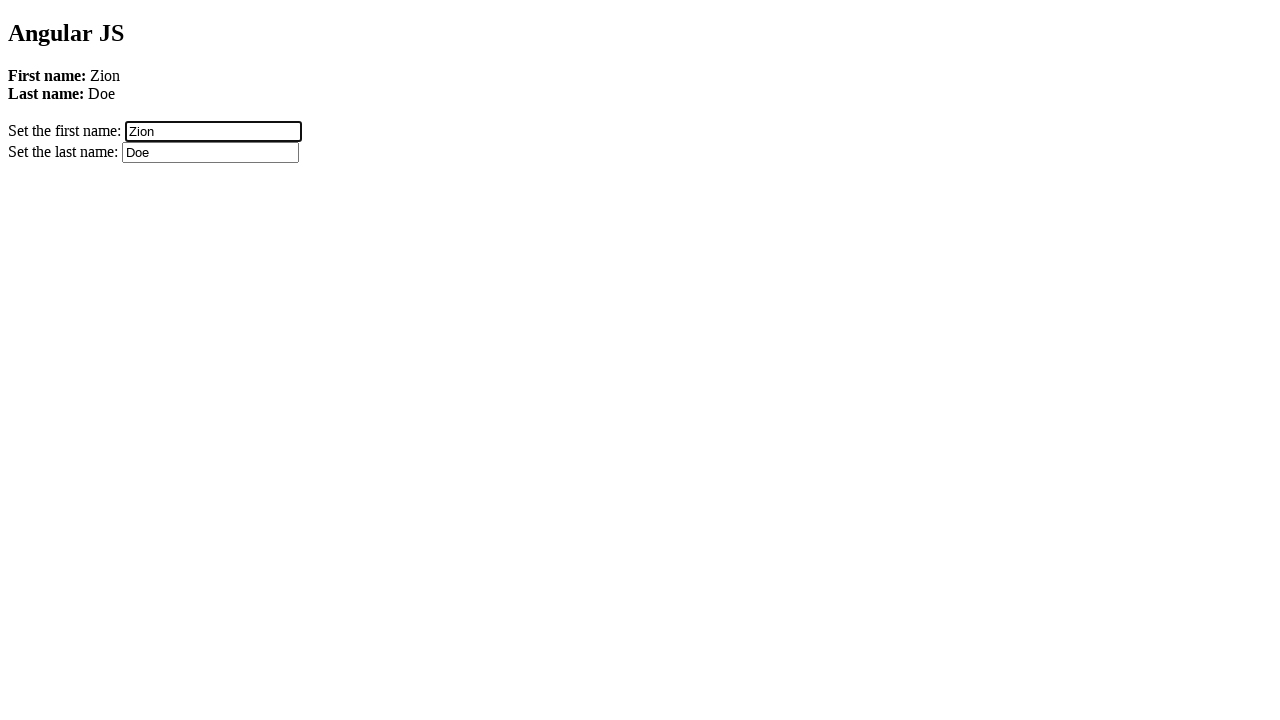

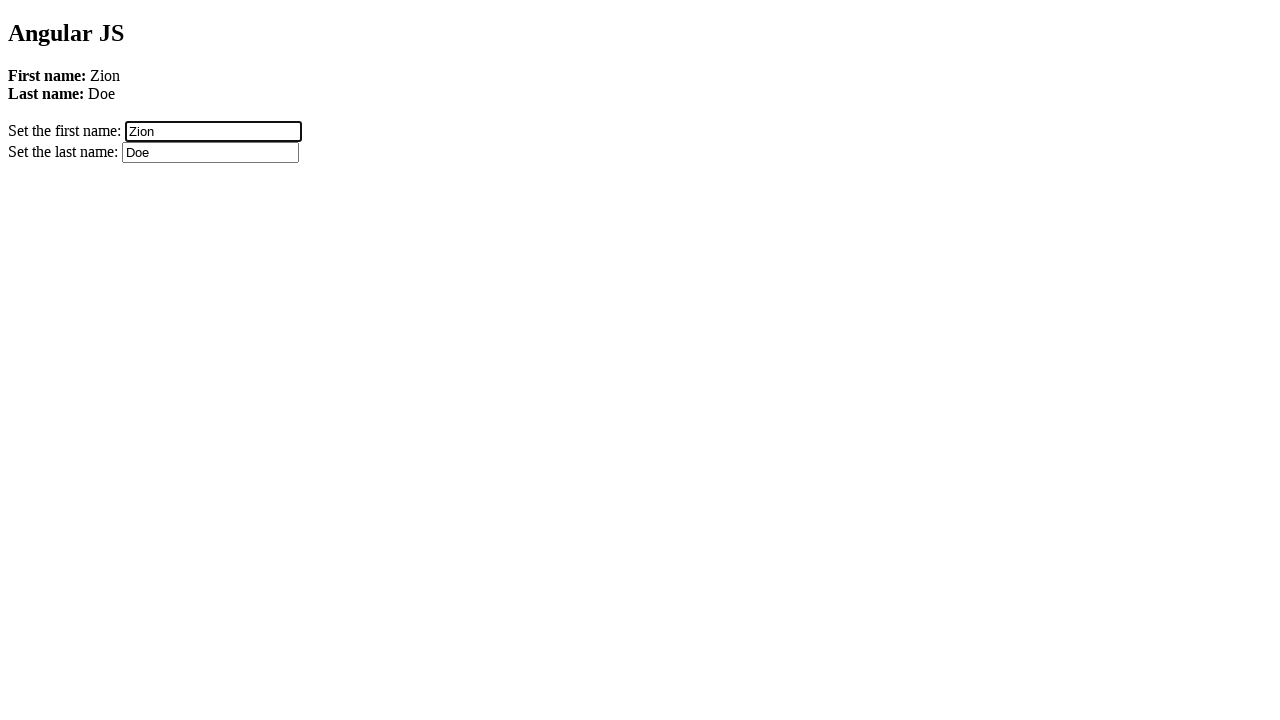